Tests handling of a JavaScript prompt dialog by clicking a button, entering text into the prompt, accepting it, and verifying the entered text is displayed.

Starting URL: https://the-internet.herokuapp.com/javascript_alerts

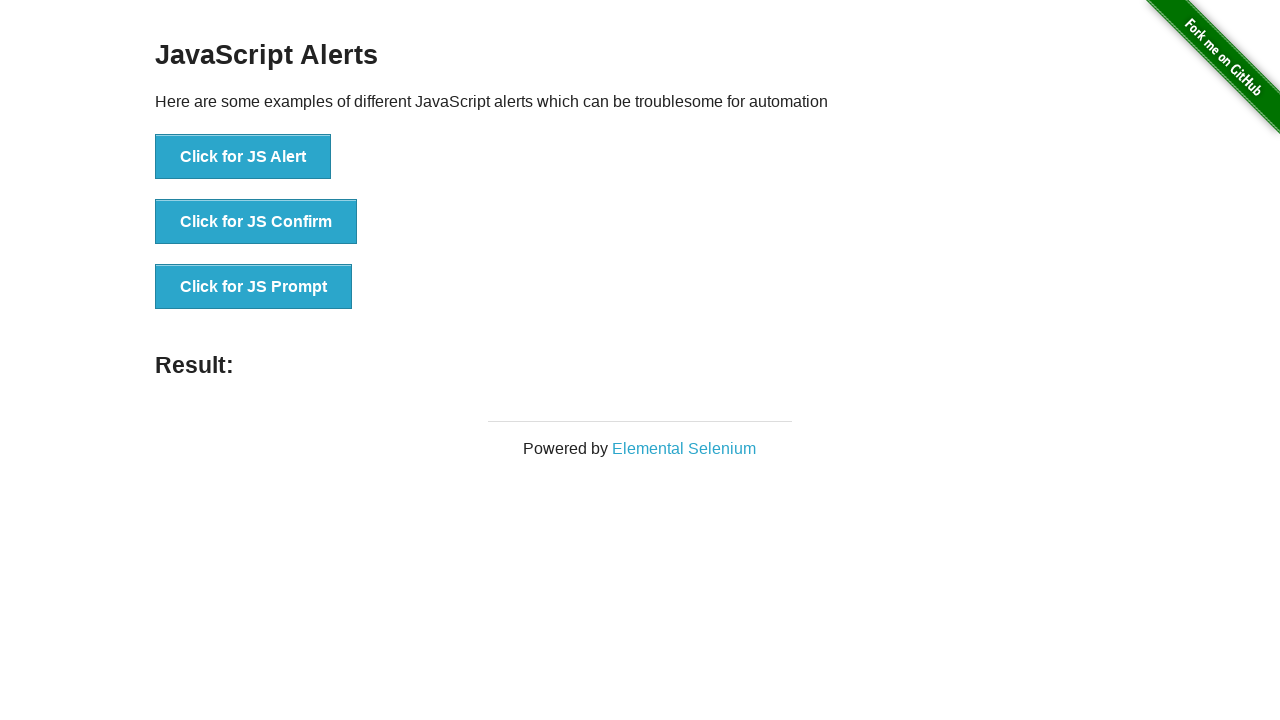

Set up dialog handler to accept prompt with text 'test_input_value'
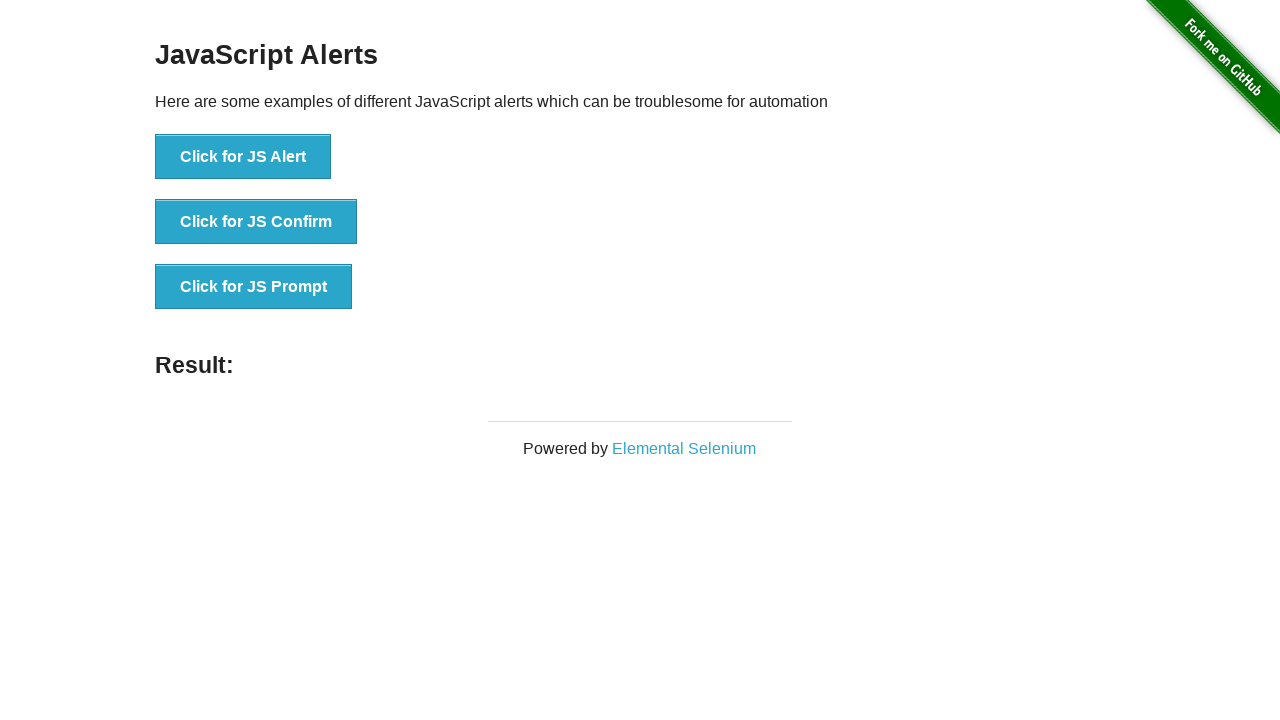

Clicked button to trigger JavaScript prompt dialog at (254, 287) on button[onclick='jsPrompt()']
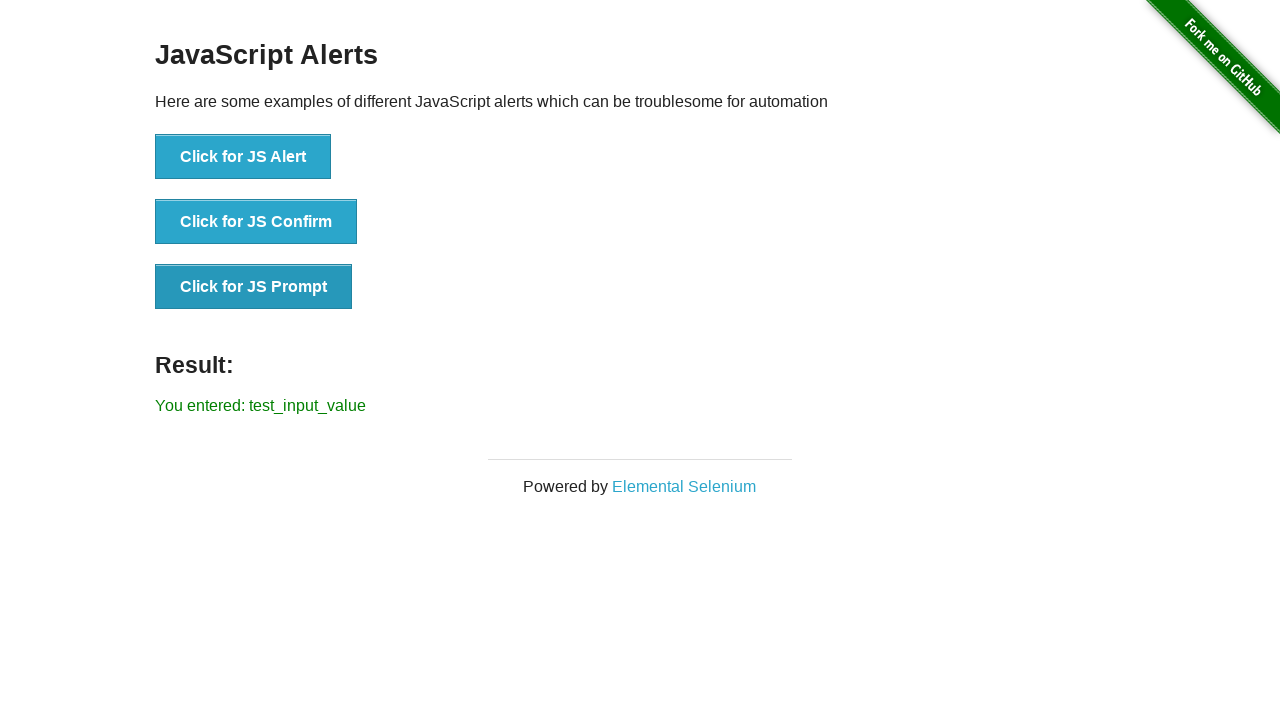

Verified that prompt result displays 'You entered: test_input_value'
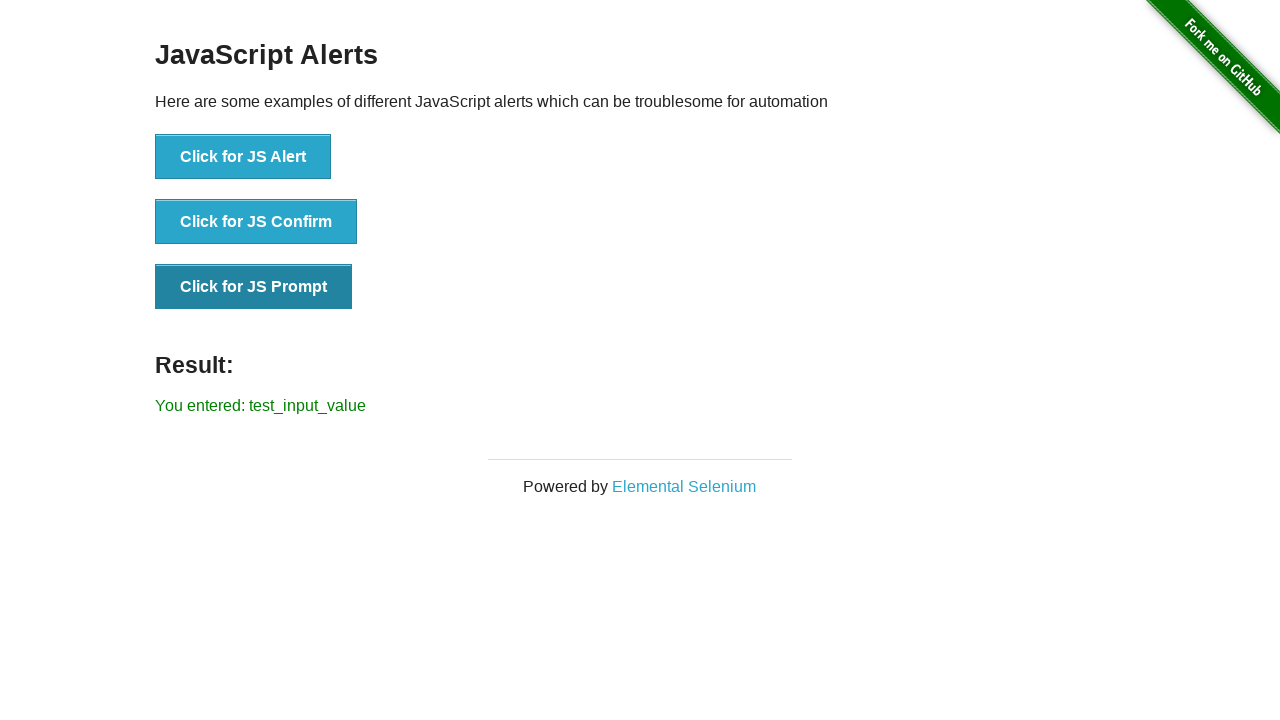

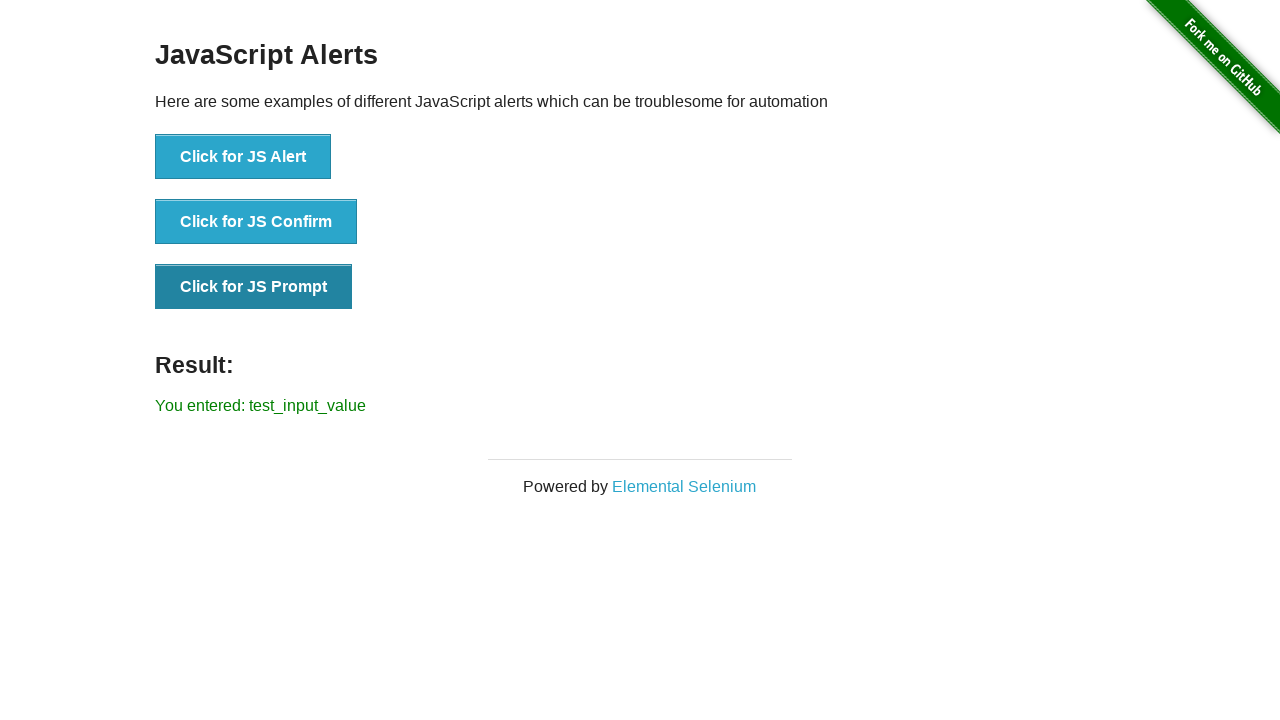